Tests a math calculation exercise where two numbers are read from the page, summed together, and the result is selected from a dropdown before submitting the form.

Starting URL: https://suninjuly.github.io/selects1.html

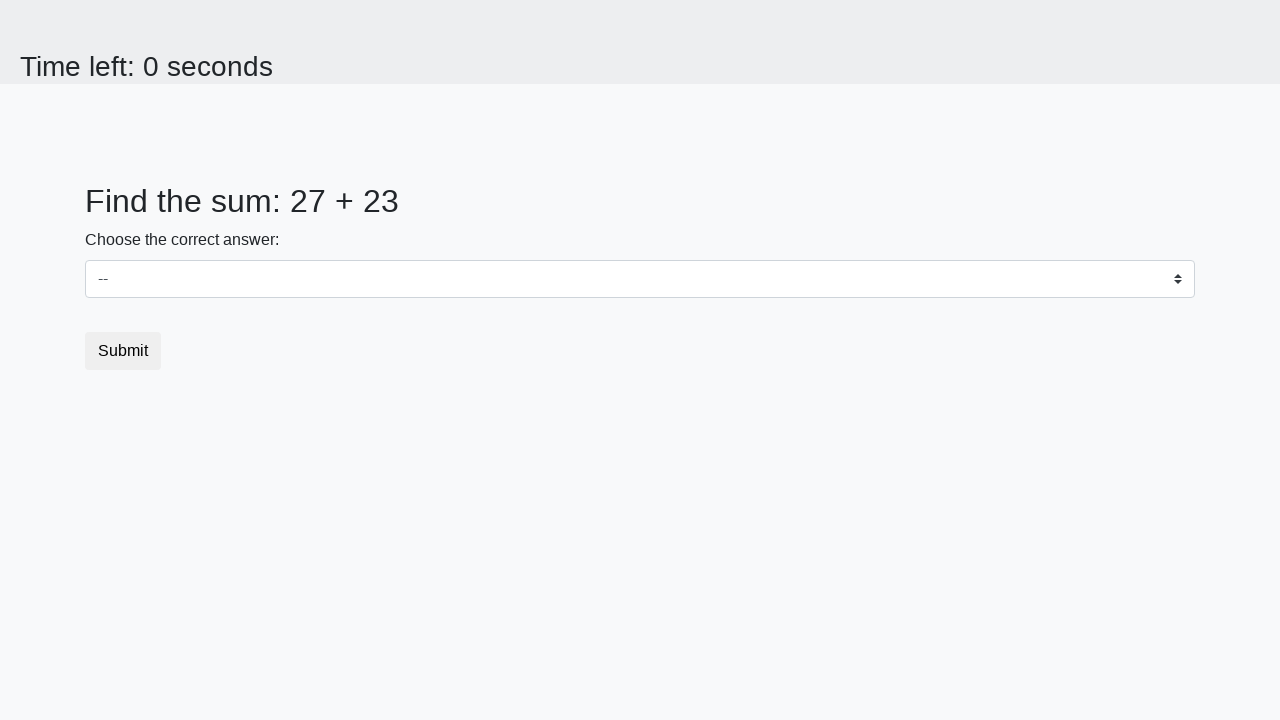

Read first number from #num1 element
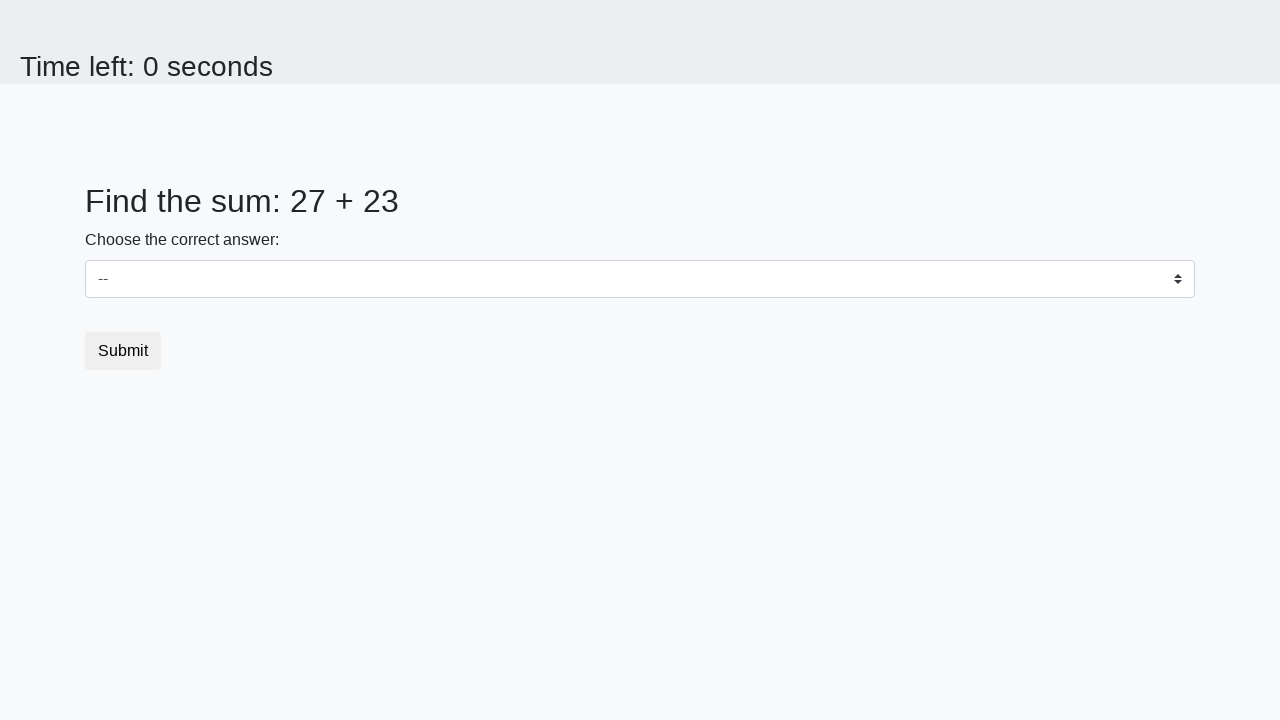

Read second number from #num2 element
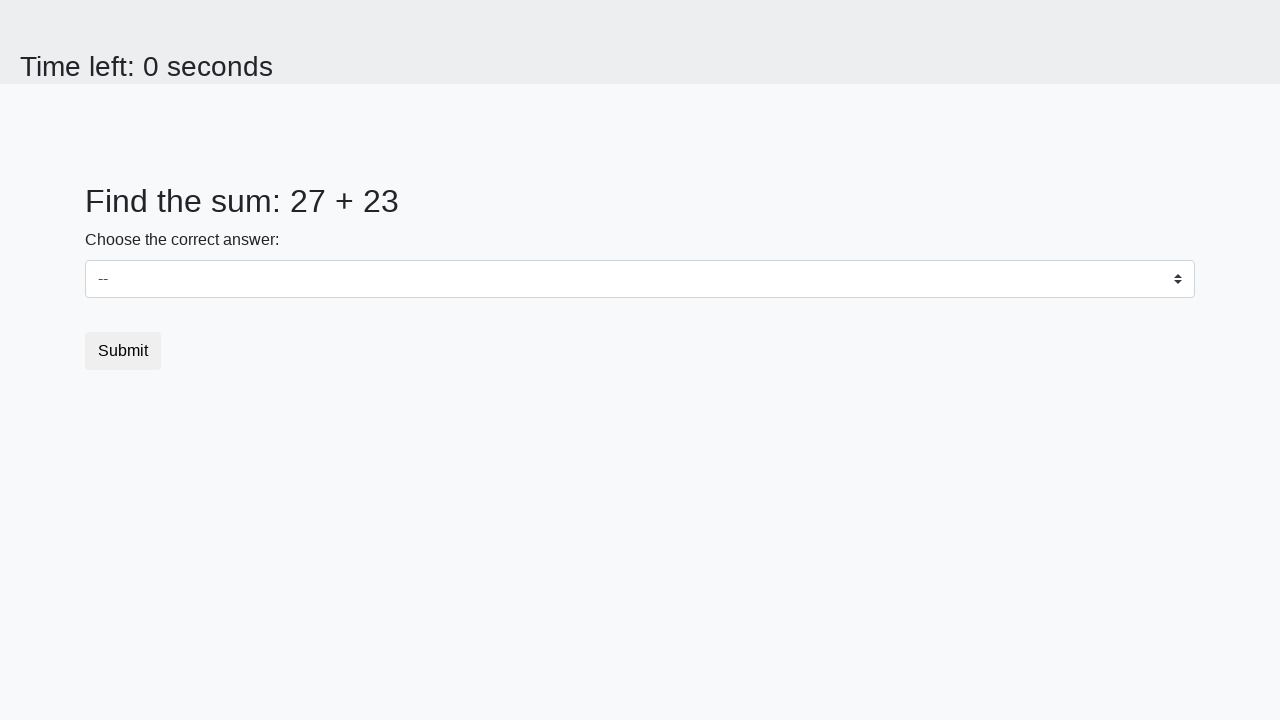

Calculated sum: 27 + 23 = 50
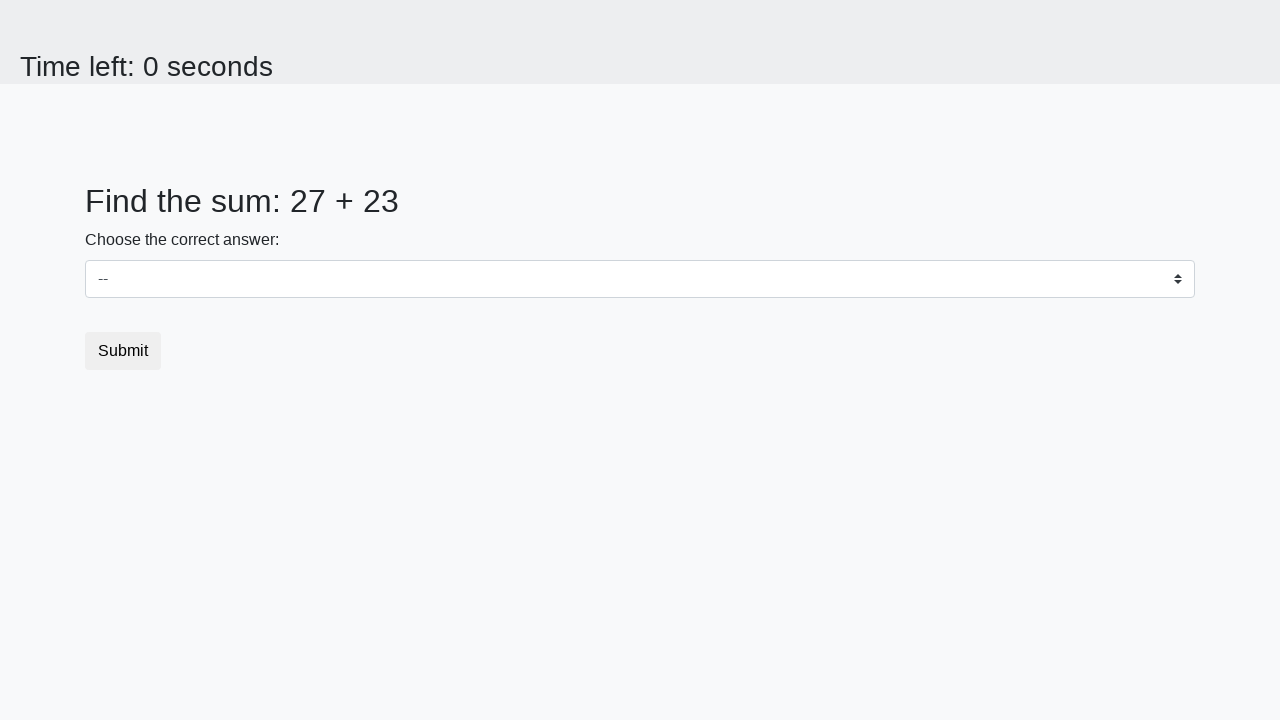

Selected 50 from dropdown menu on #dropdown
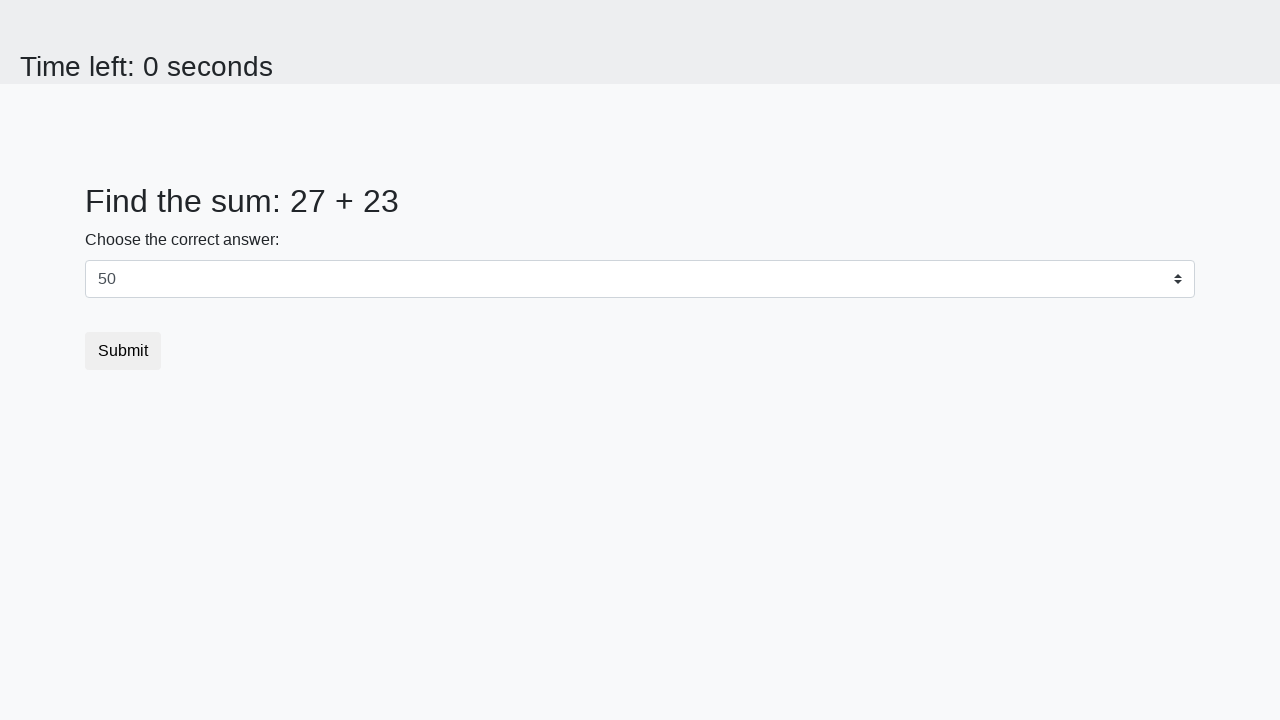

Clicked submit button to complete the form at (123, 351) on .btn.btn-default
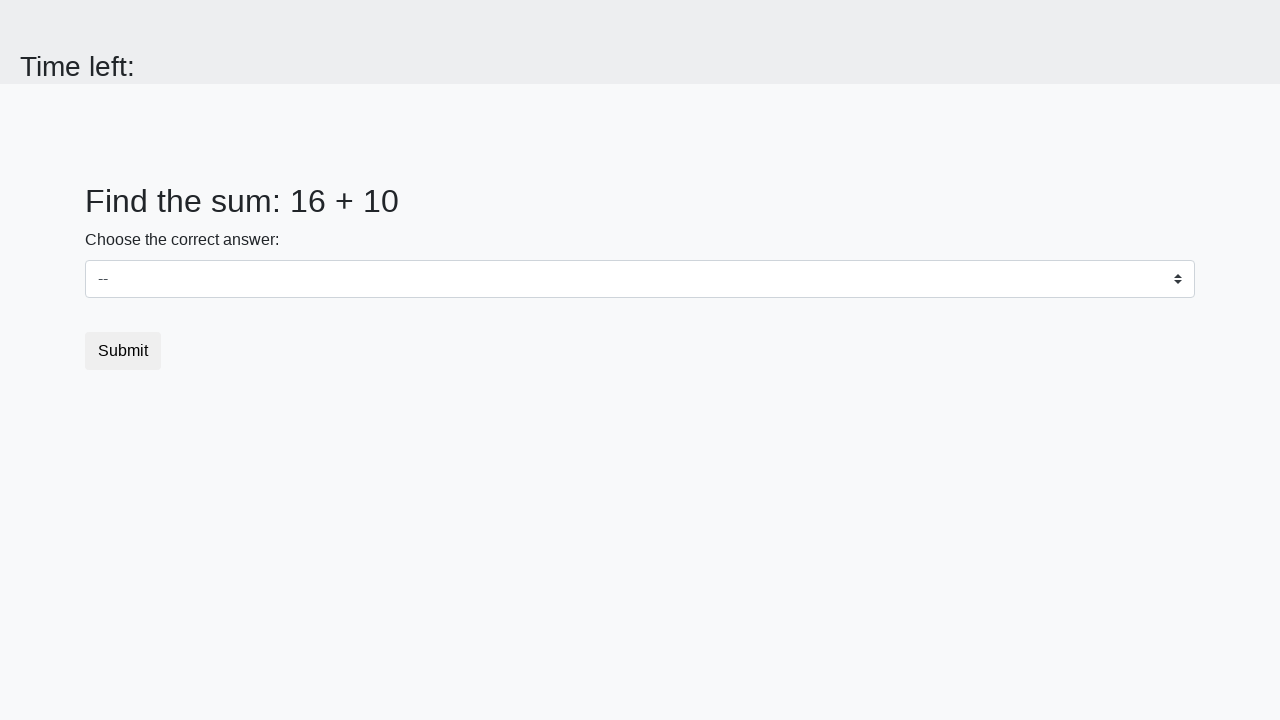

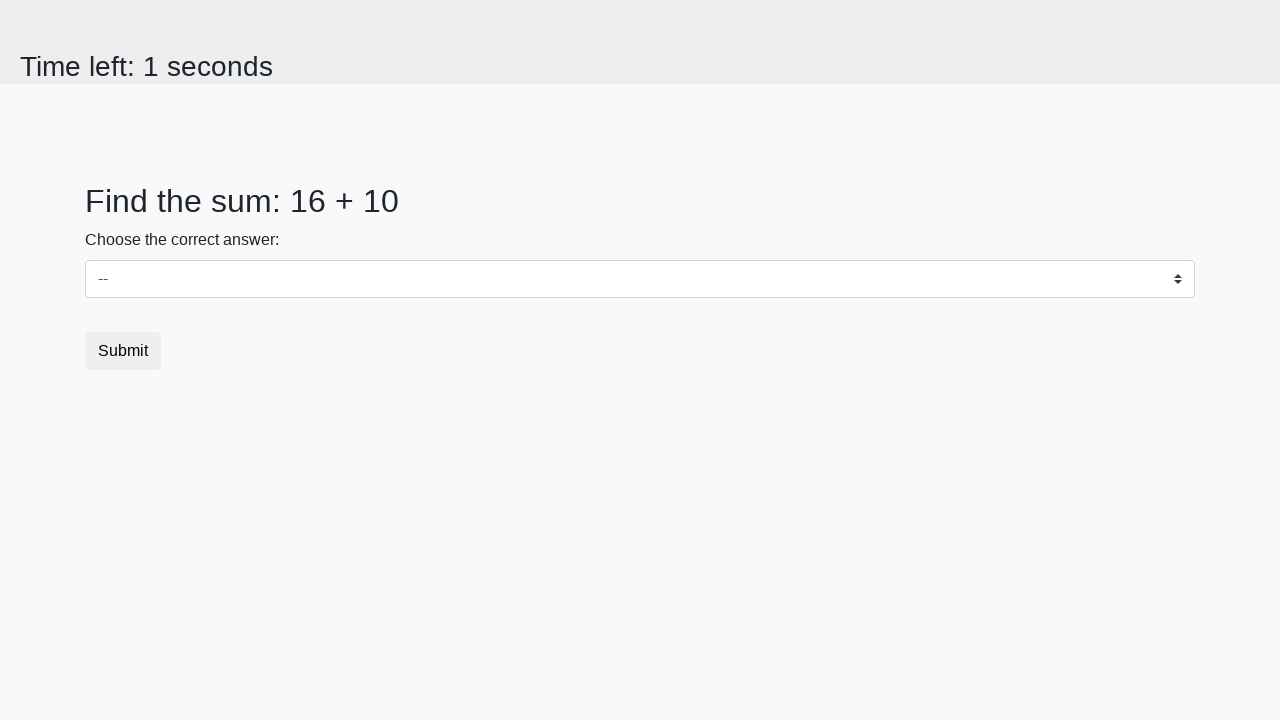